Tests browser tab management by opening multiple tabs, switching between them, and returning to the original tab

Starting URL: https://www.automationtesting.co.uk/browserTabs.html

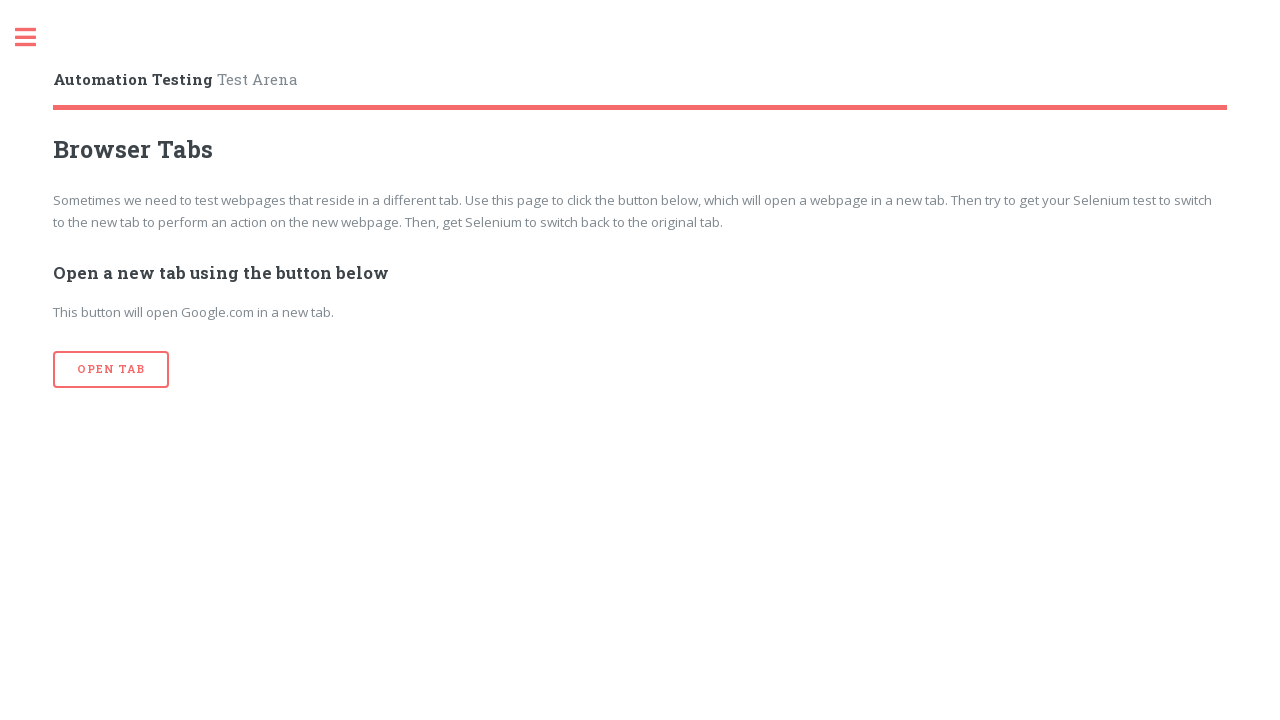

Clicked 'Open Tab' button (iteration 1/3) at (111, 370) on xpath=//input[@value='Open Tab']
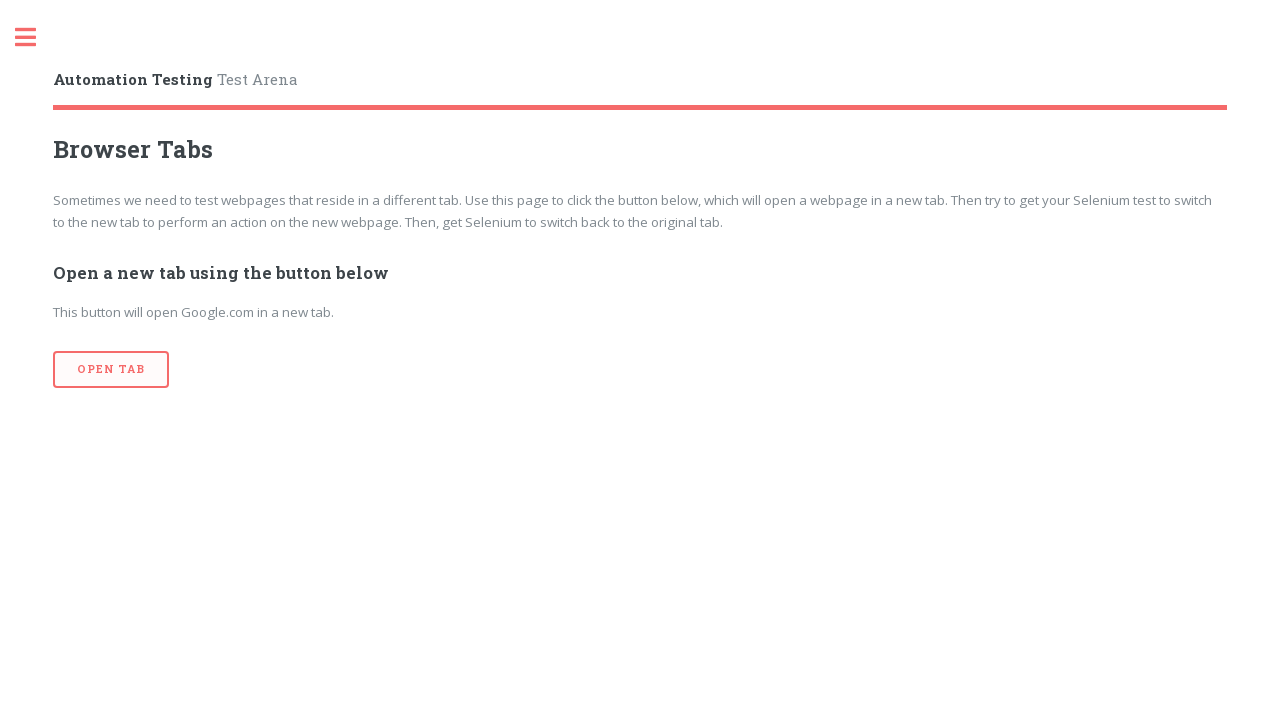

Clicked 'Open Tab' button (iteration 2/3) at (111, 370) on xpath=//input[@value='Open Tab']
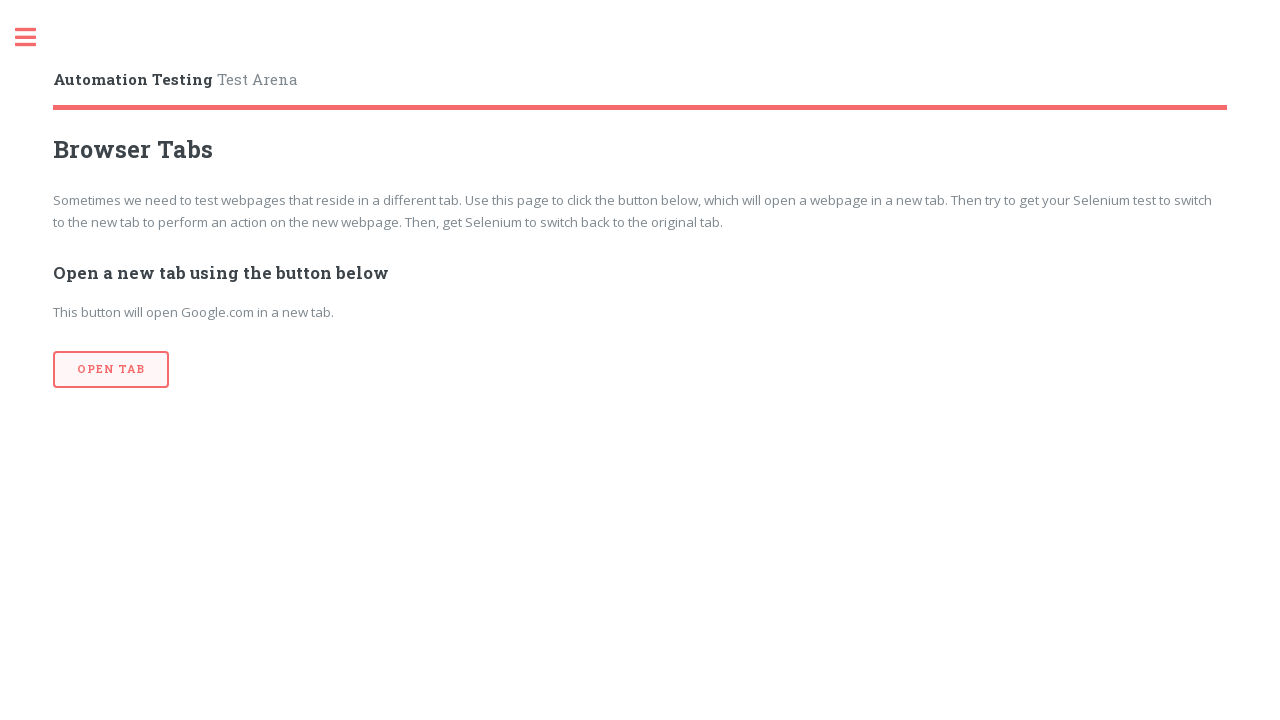

Clicked 'Open Tab' button (iteration 3/3) at (111, 370) on xpath=//input[@value='Open Tab']
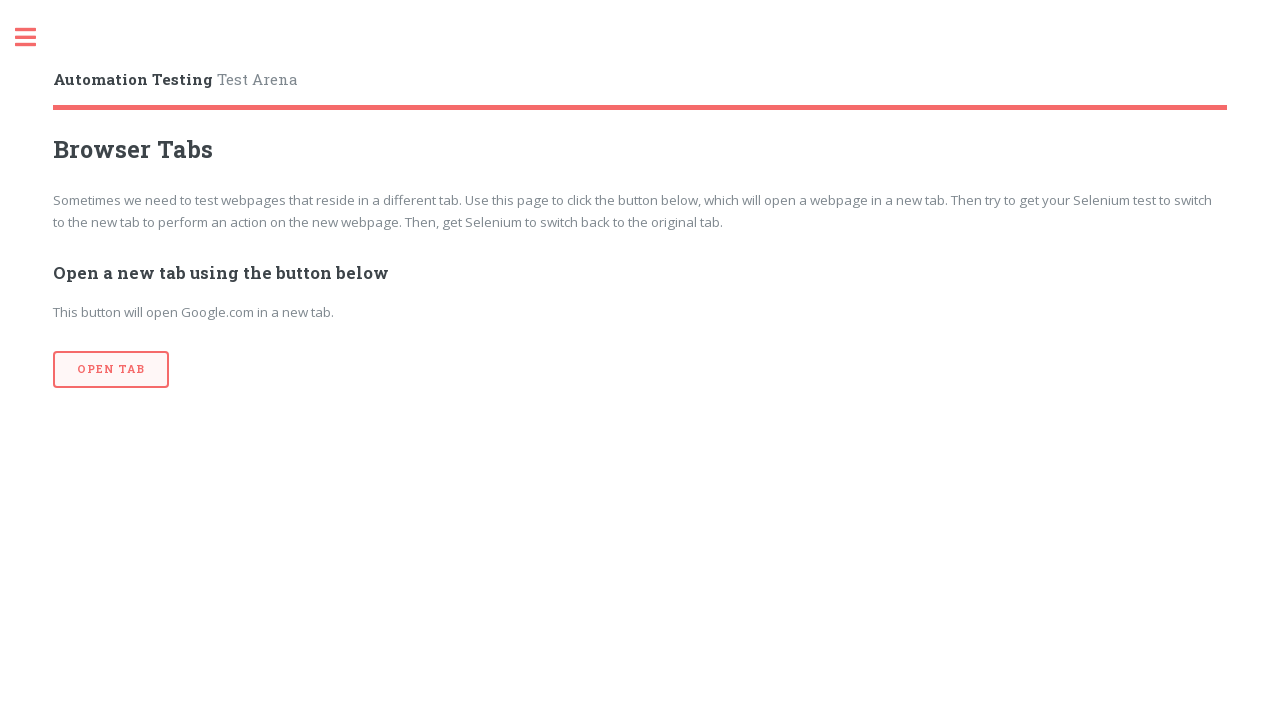

Retrieved all open tabs - total count: 4
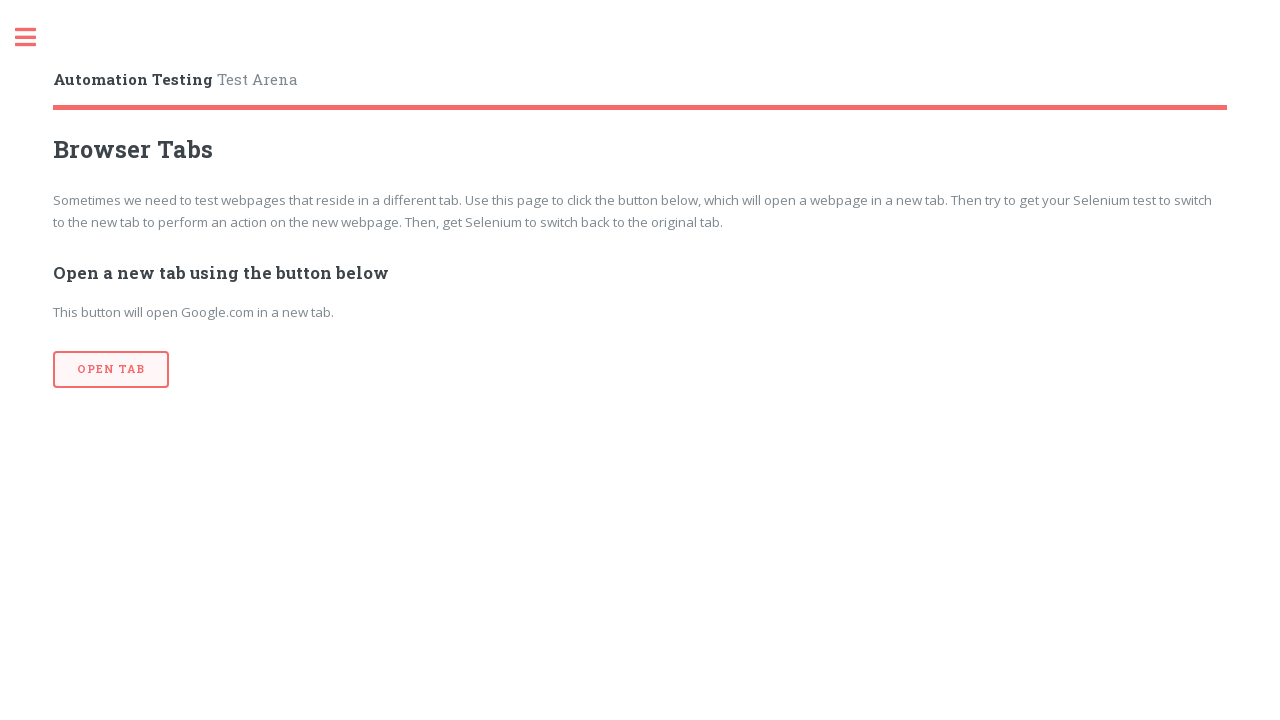

Verified number of open tabs: 4
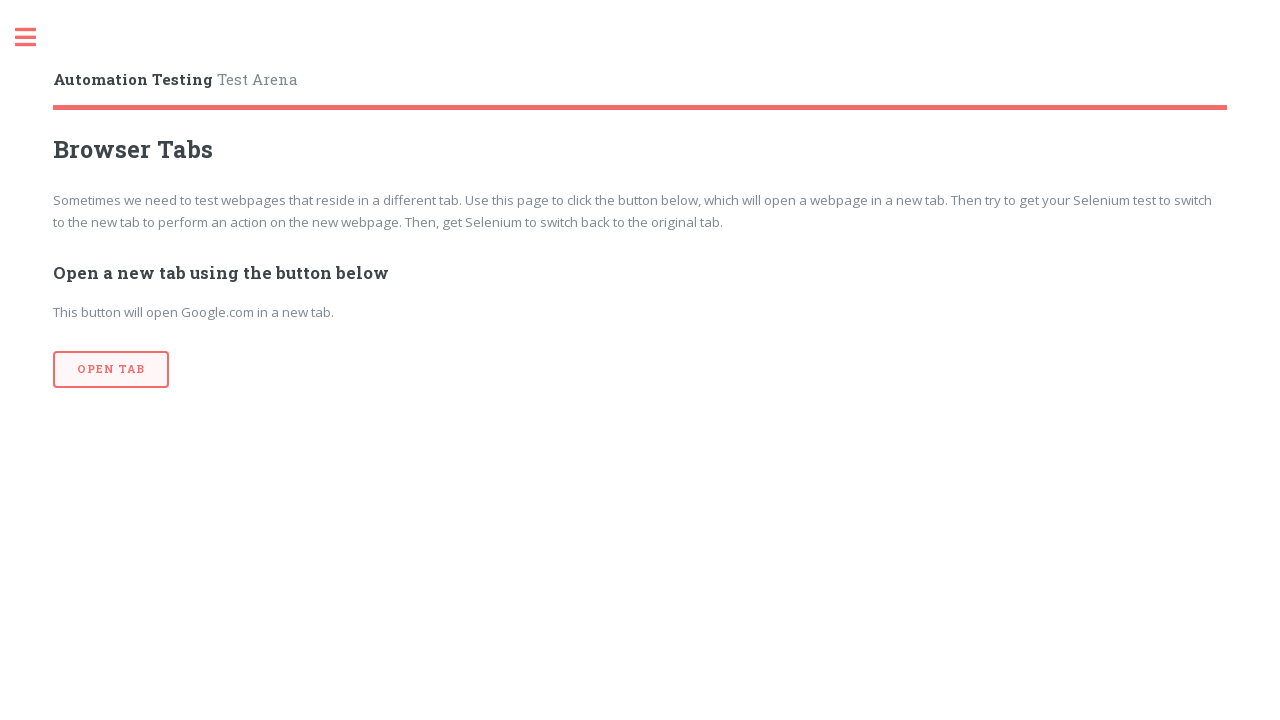

Switched to tab 1/4
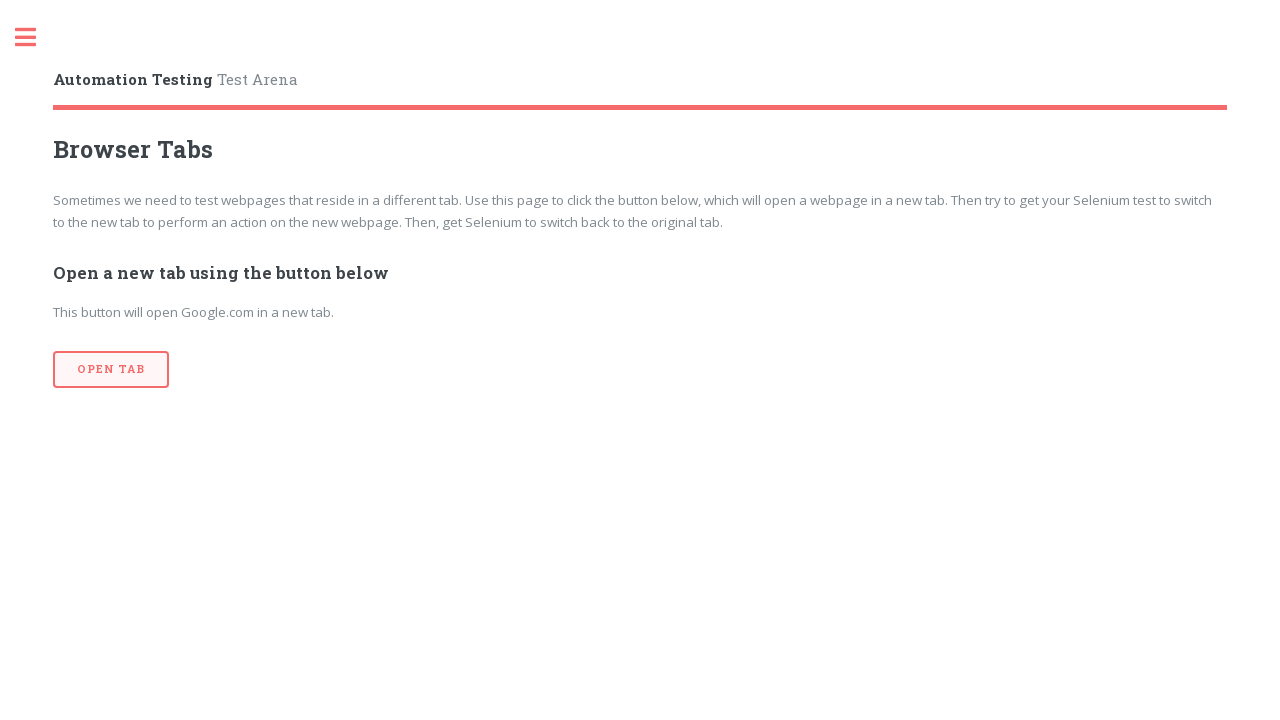

Switched to tab 2/4
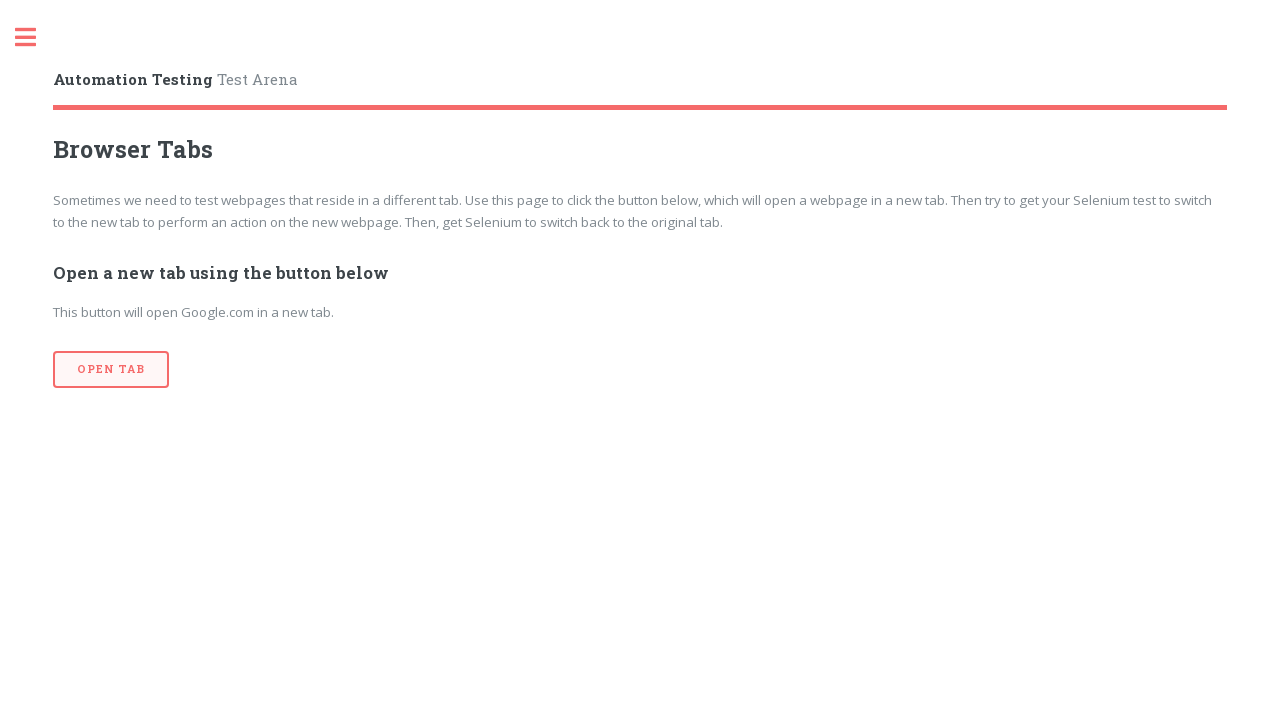

Switched to tab 3/4
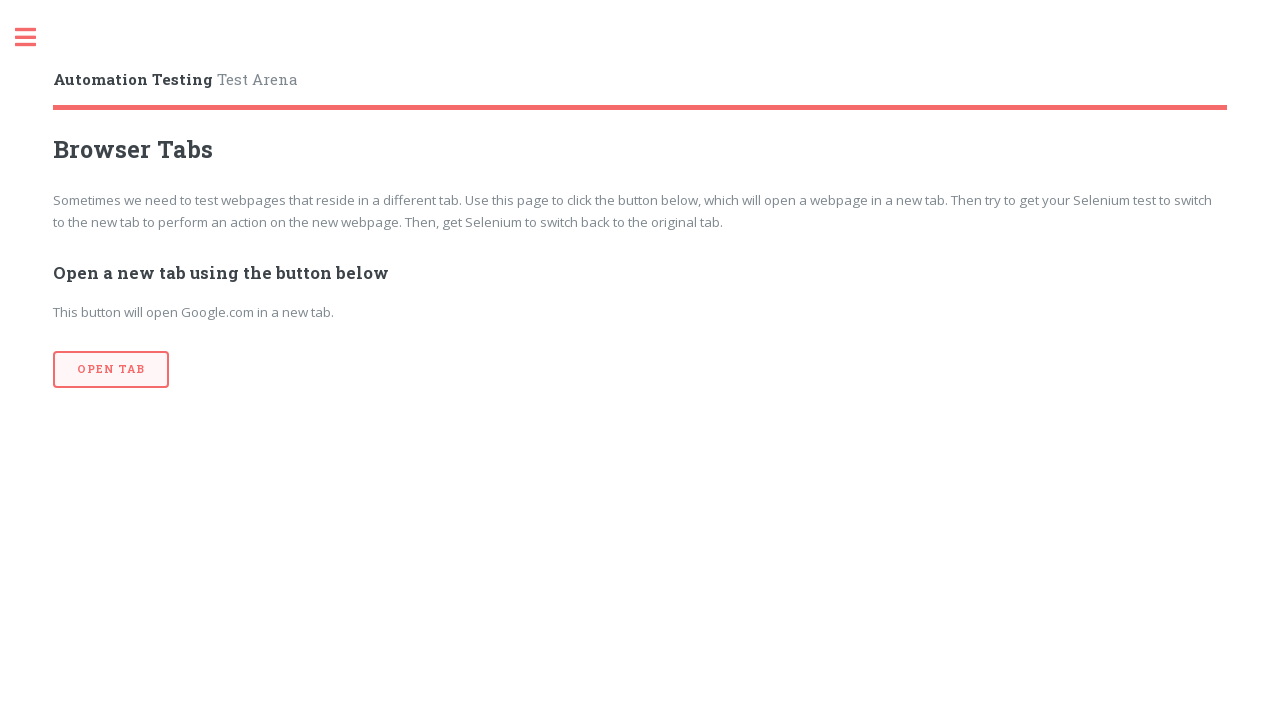

Switched to tab 4/4
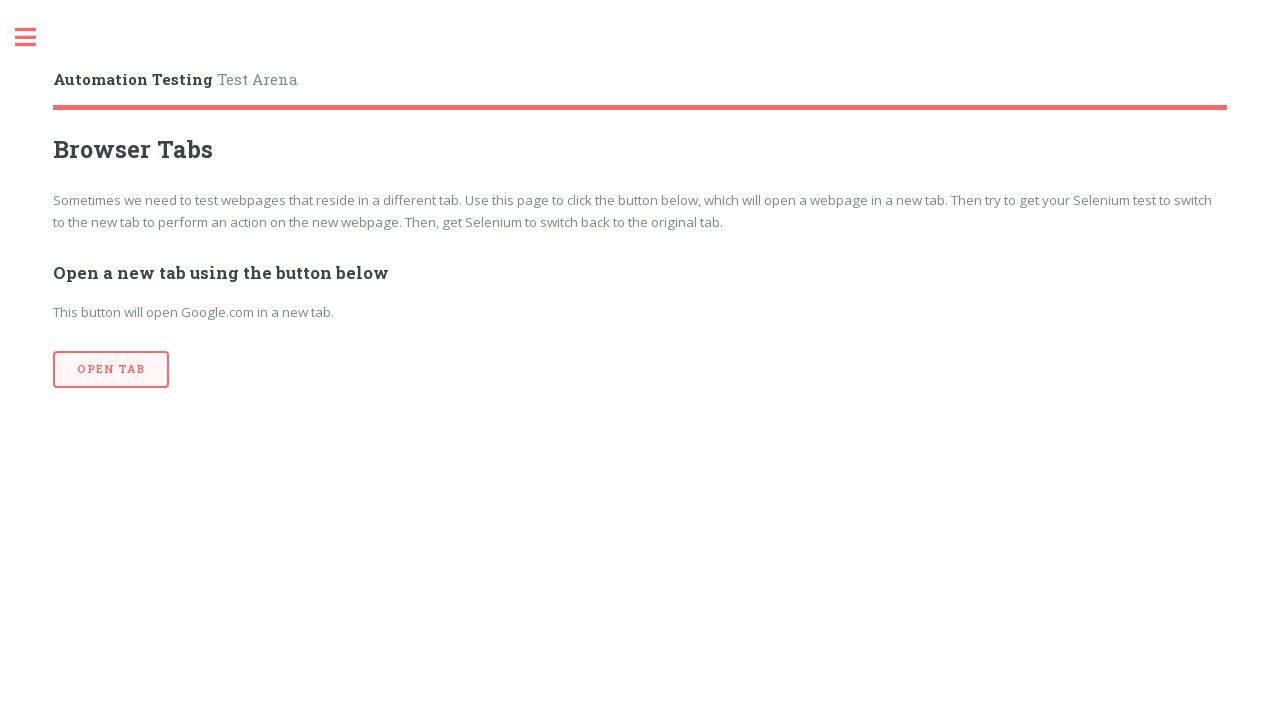

Switched back to the original tab (first tab)
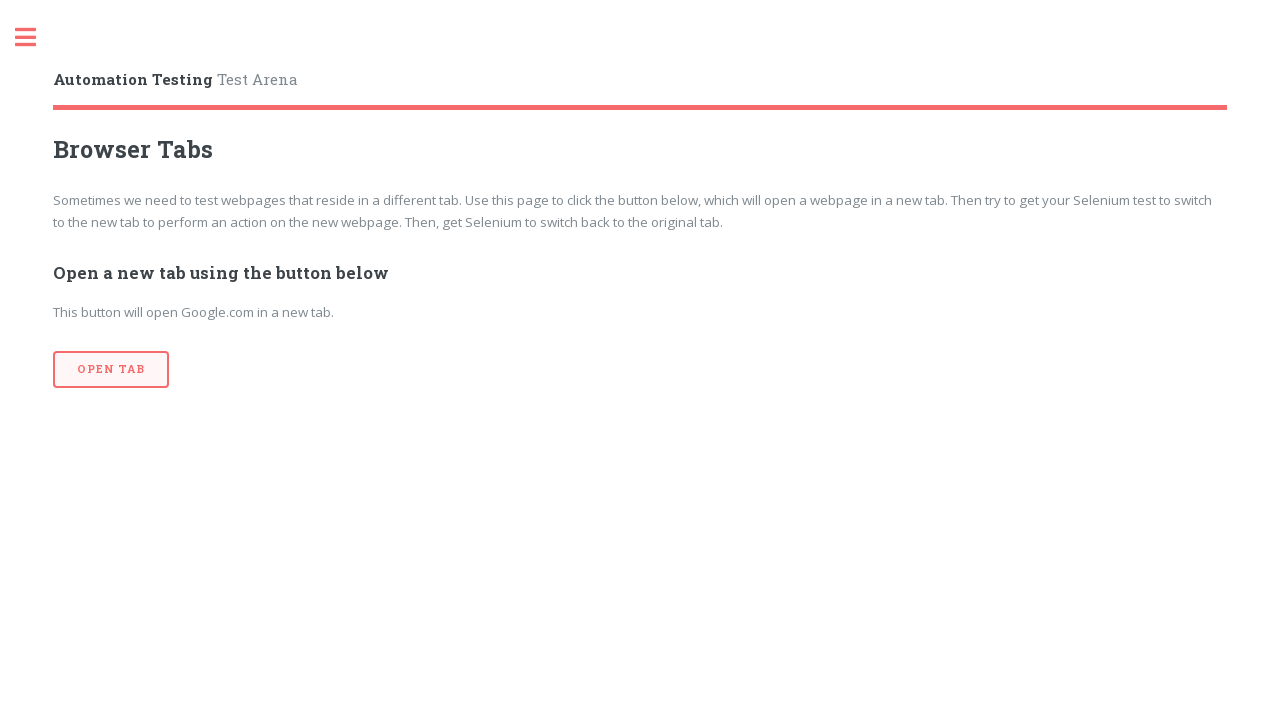

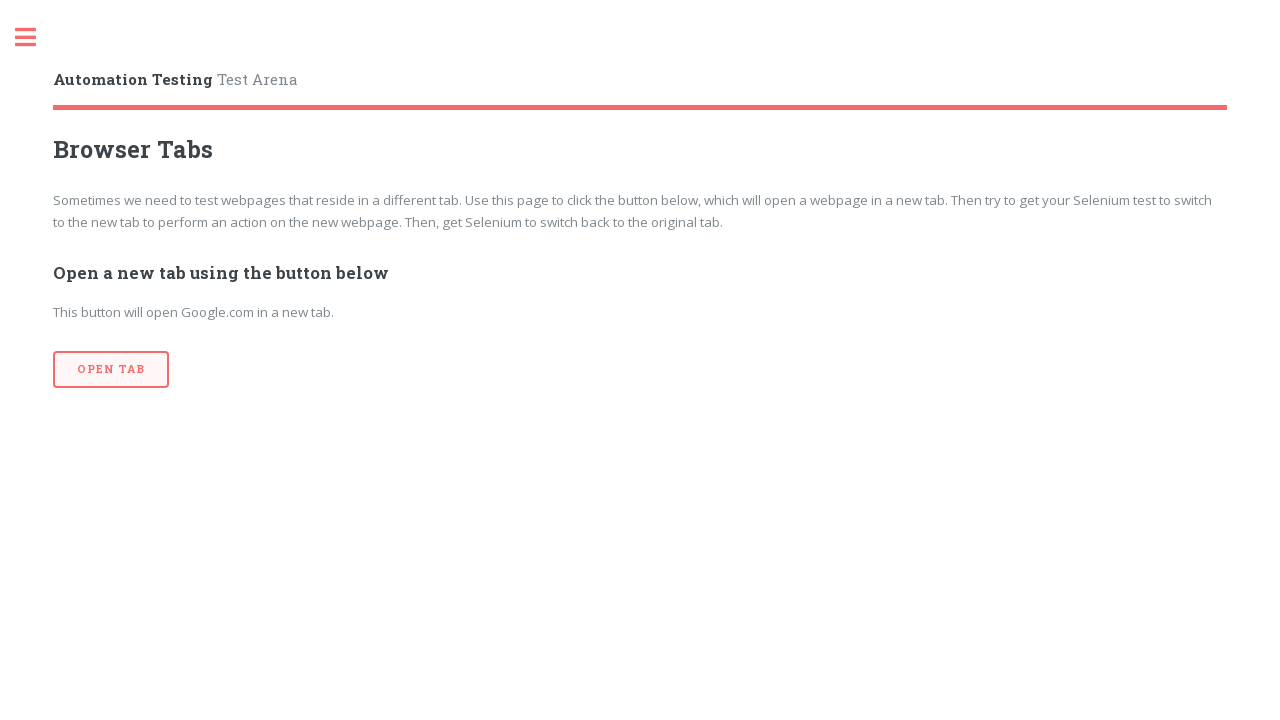